Tests large modal dialog functionality by opening the modal, verifying its title and that the body has substantial content, then closing it.

Starting URL: https://demoqa.com/modal-dialogs

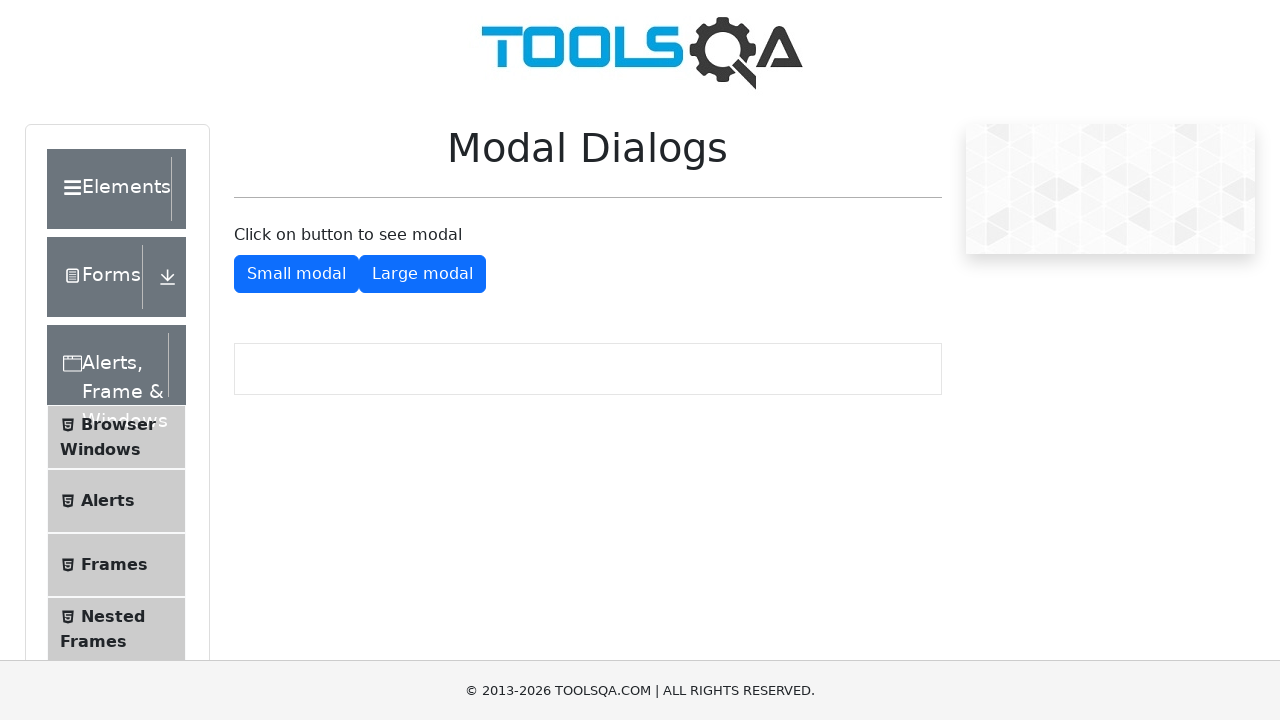

Clicked large modal button to open modal dialog at (422, 274) on #showLargeModal
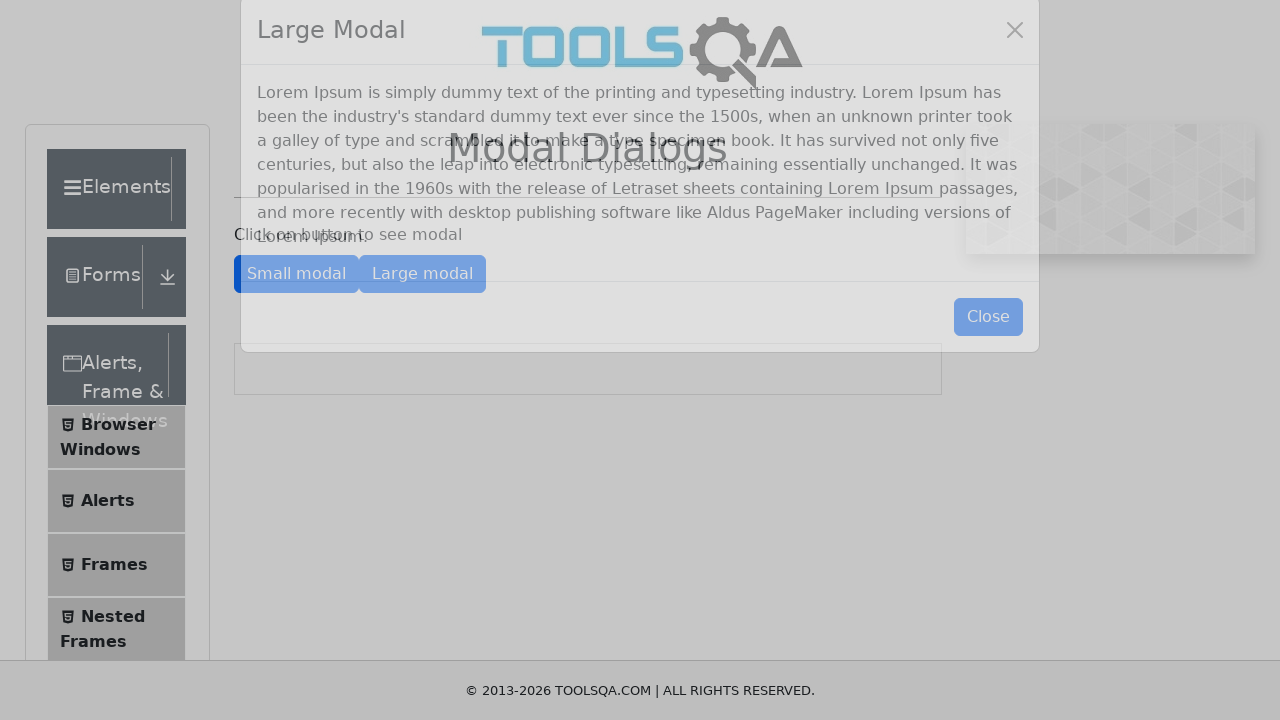

Waited for modal dialog to become visible
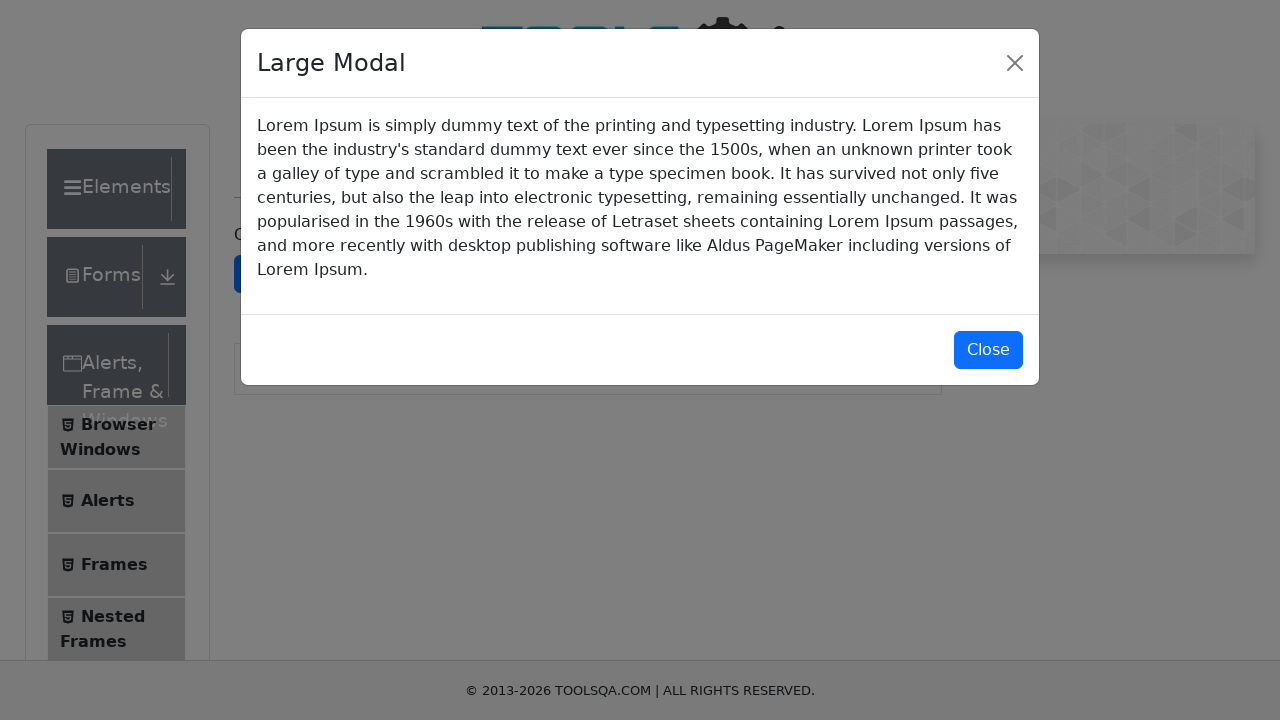

Verified modal title contains 'Large Modal'
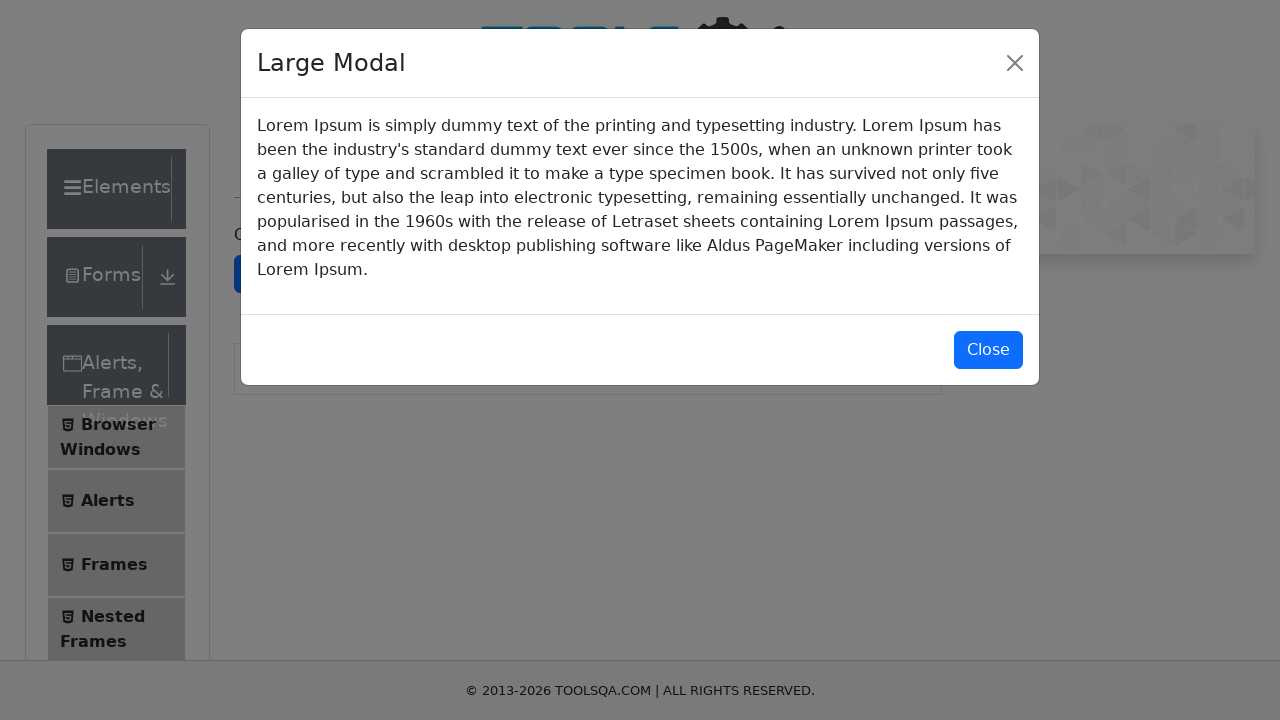

Verified modal body contains substantial content (> 100 characters)
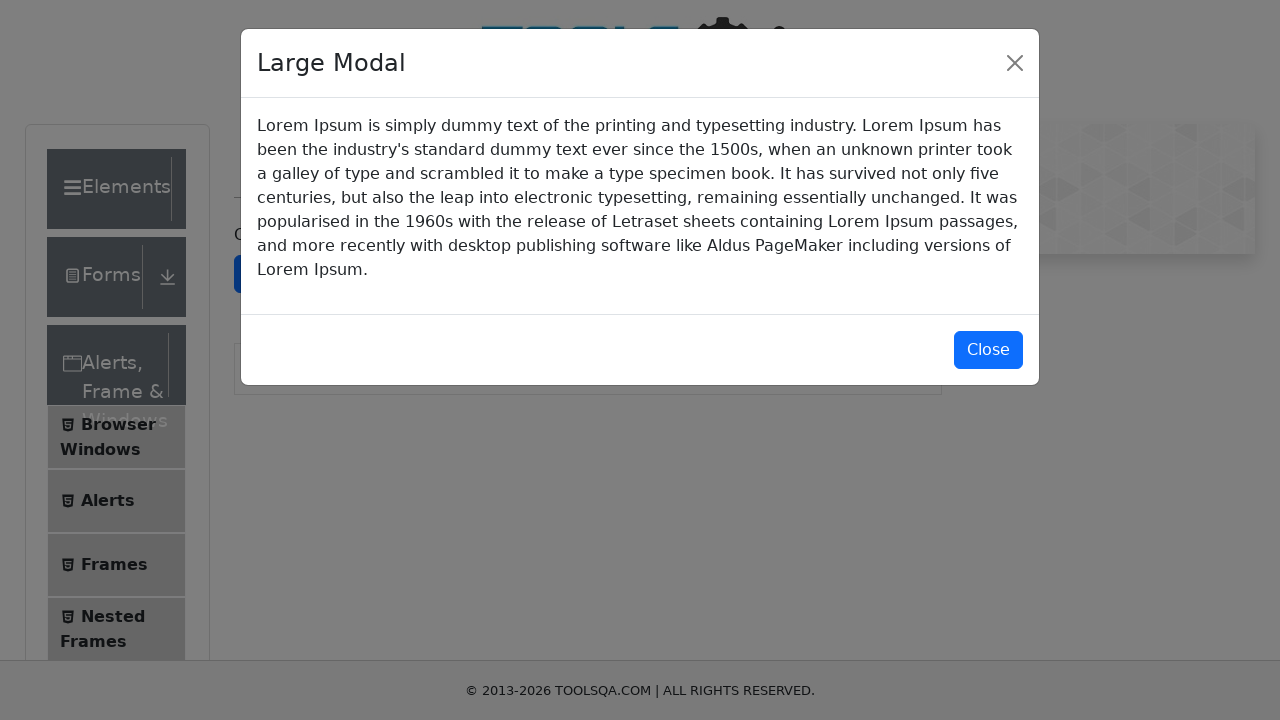

Clicked close button to close the modal dialog at (988, 350) on #closeLargeModal
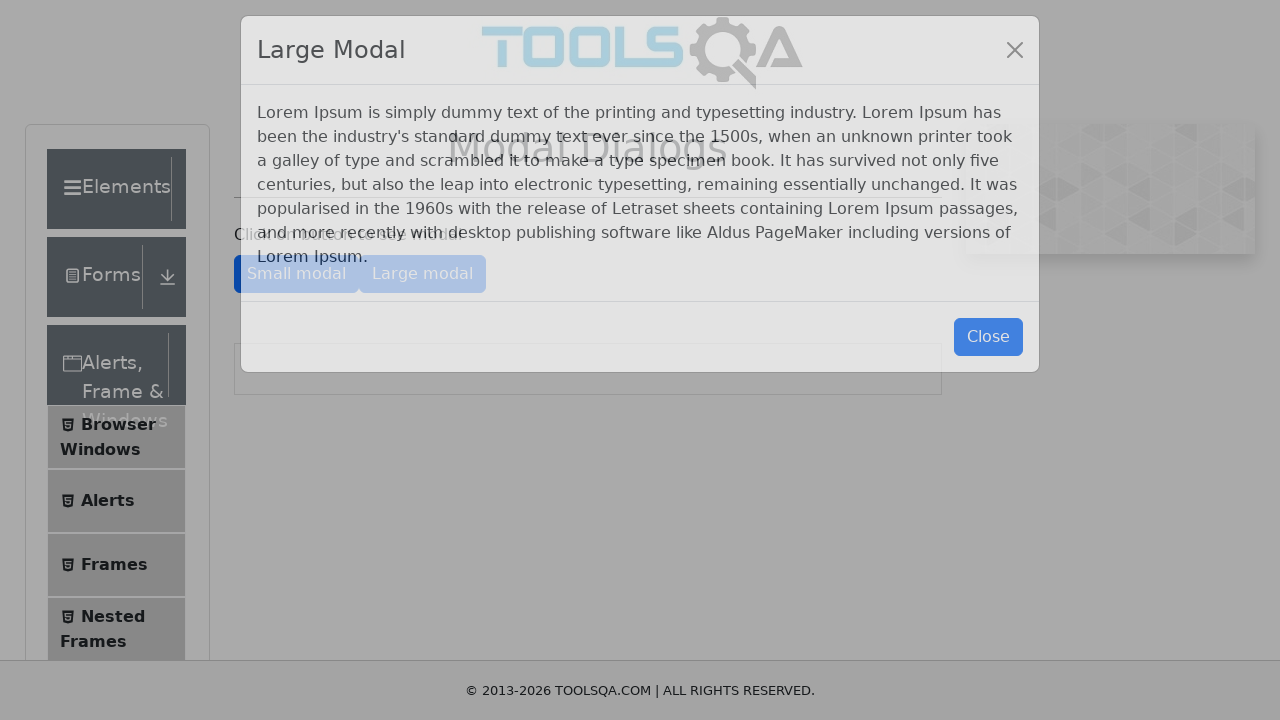

Waited for modal dialog to become hidden
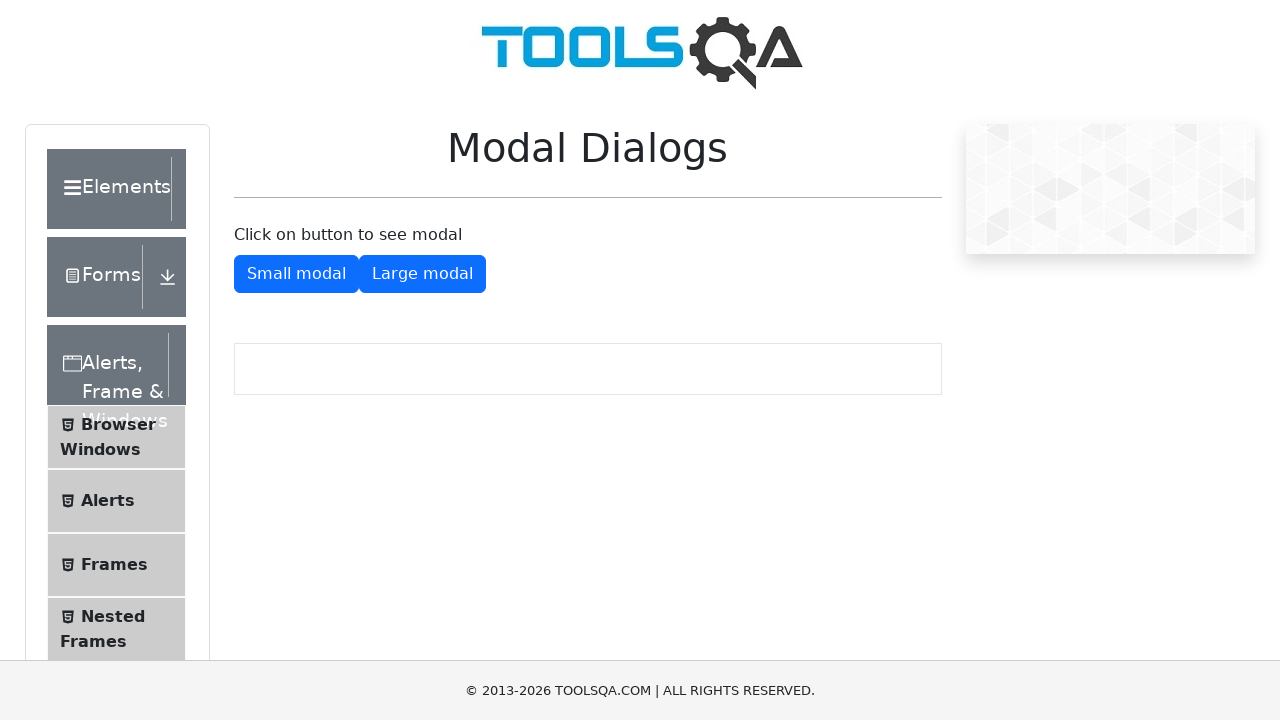

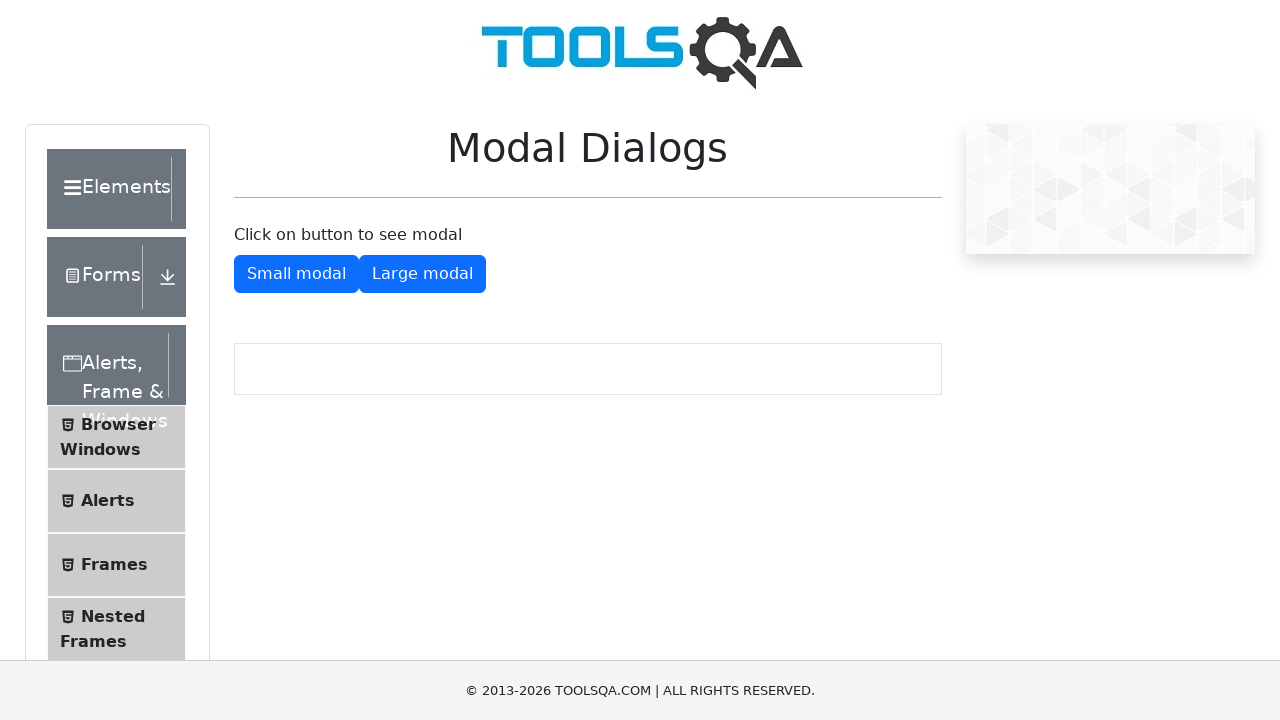